Navigates to Ajio website with a search query for Woodland shoes and waits for the page to load

Starting URL: https://www.ajio.com/search/?text=shoes%20wooodland

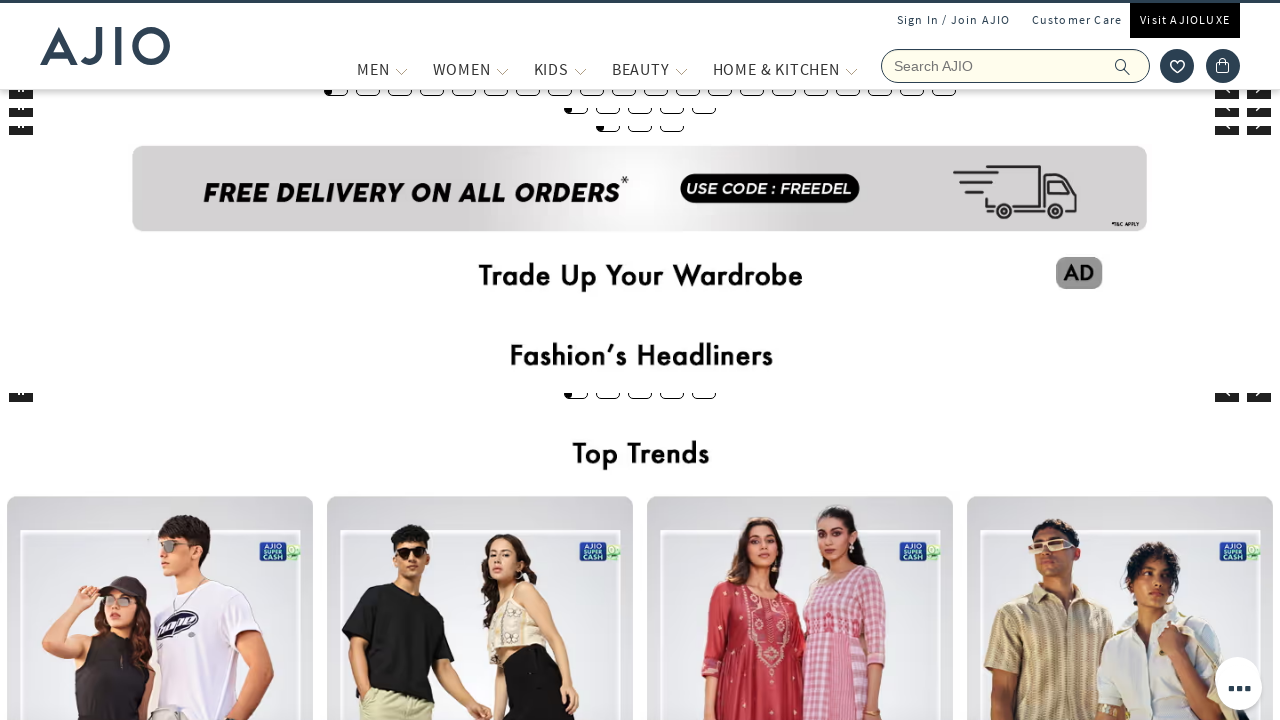

Waited for page to reach network idle state after navigating to Ajio search results for Woodland shoes
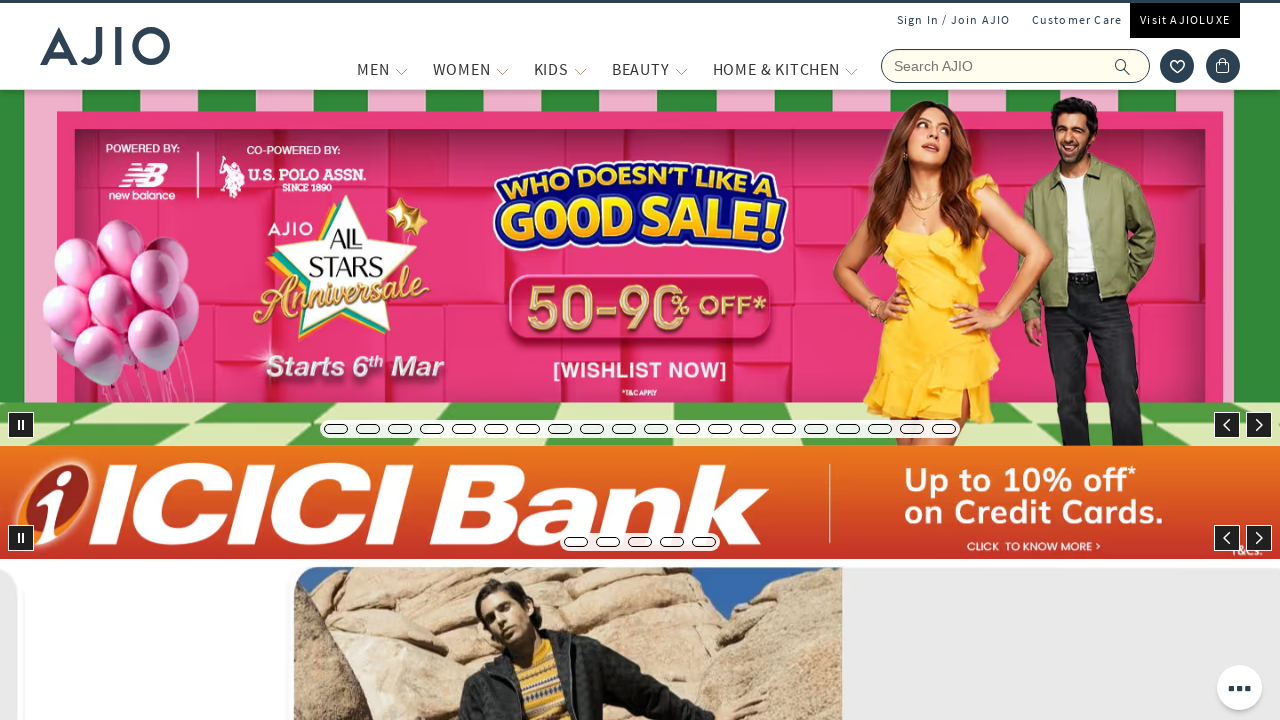

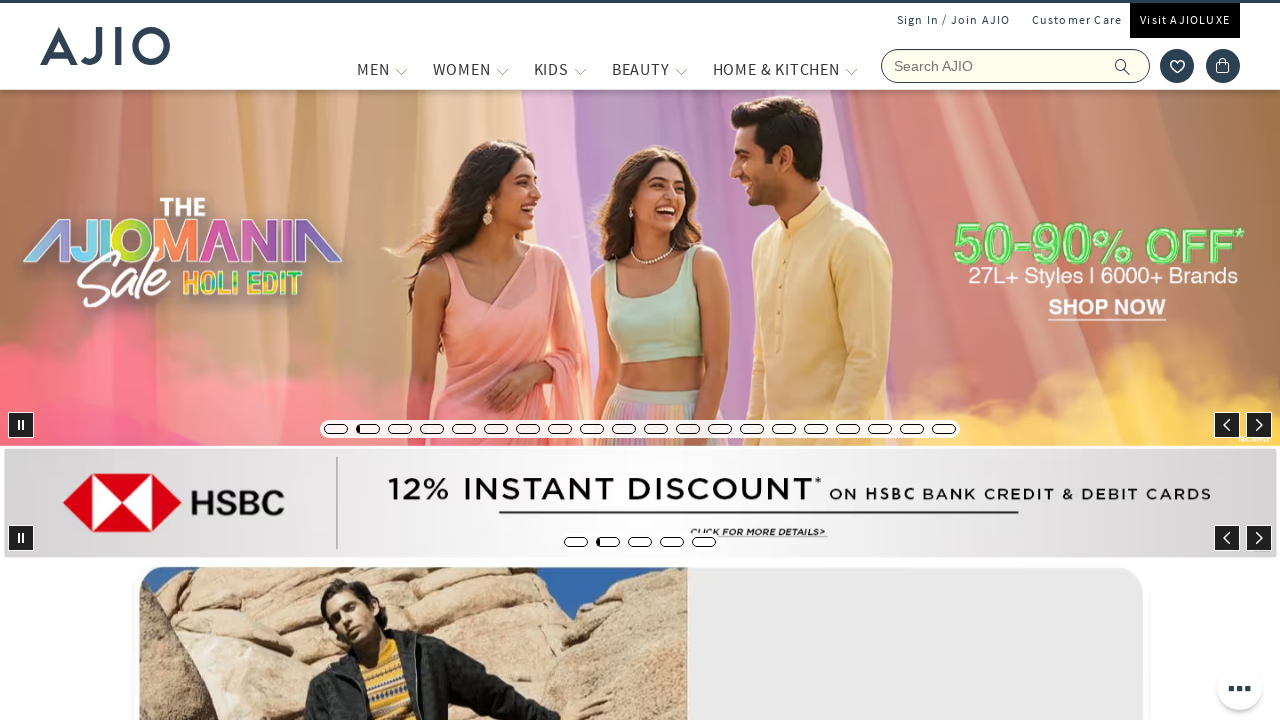